Tests form validation with an invalid phone number containing letters and special characters, along with valid name, email, and message, then submits to verify phone validation.

Starting URL: https://ancabota09.wixsite.com/intern/contact

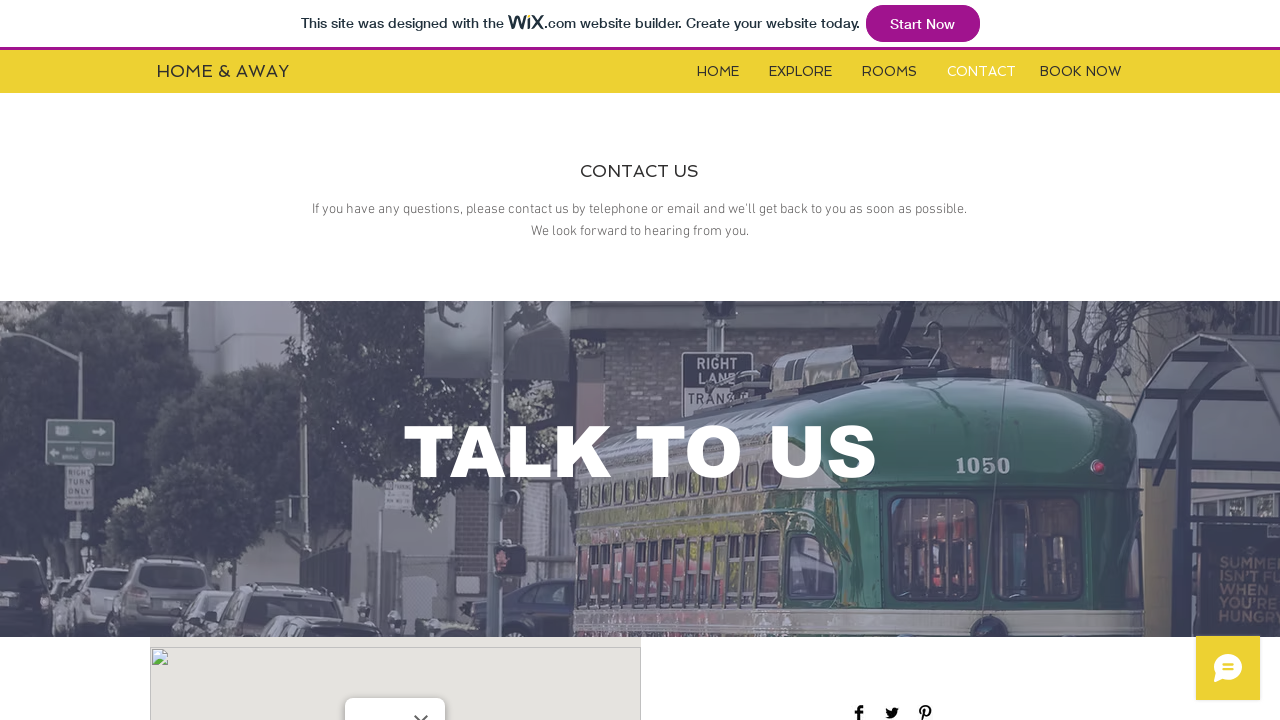

Scrolled down 350 pixels to reveal the contact form
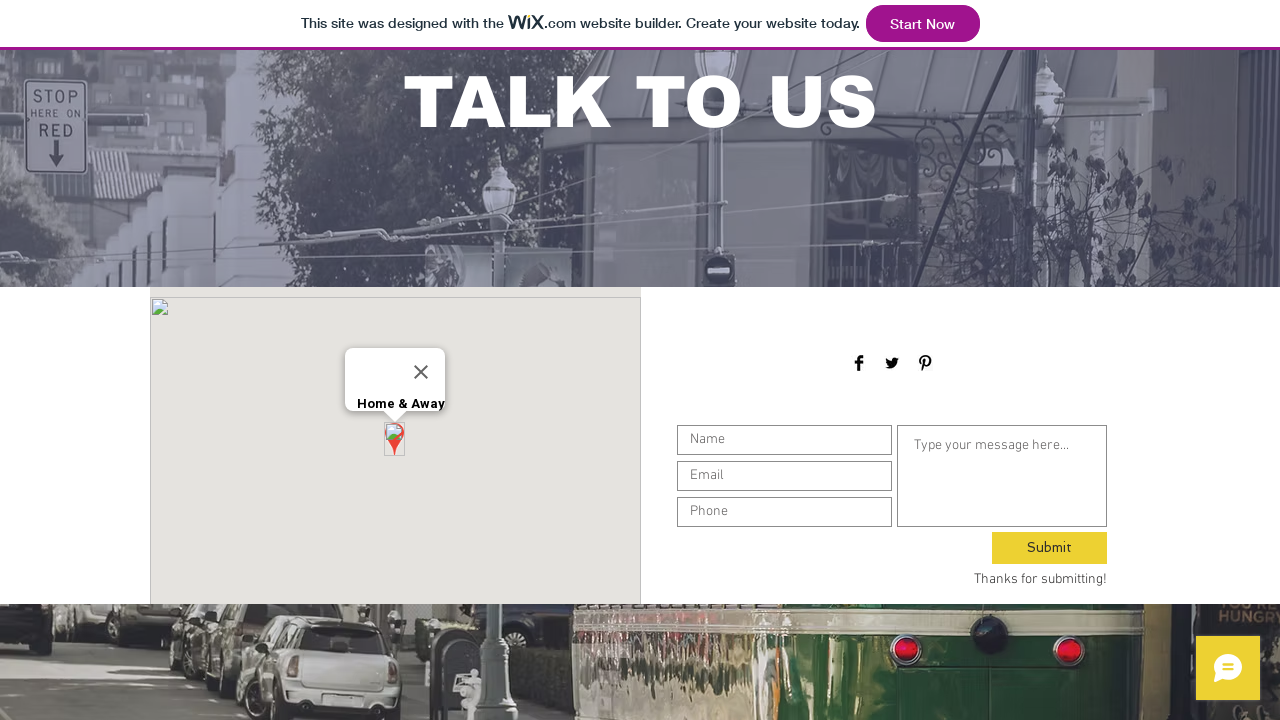

Waited for phone number input field to be visible
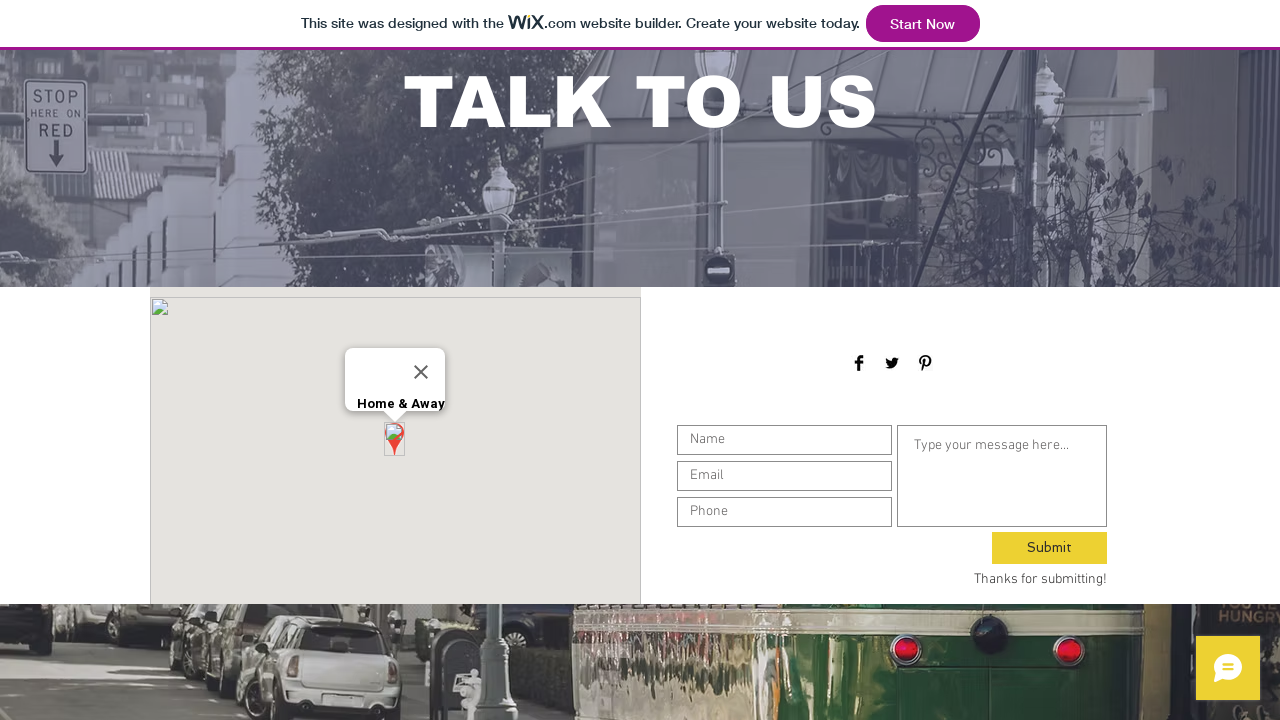

Filled phone number field with invalid data containing letters and special characters: 'setegd54yery@@$@' on #input_comp-jxbsa1ev
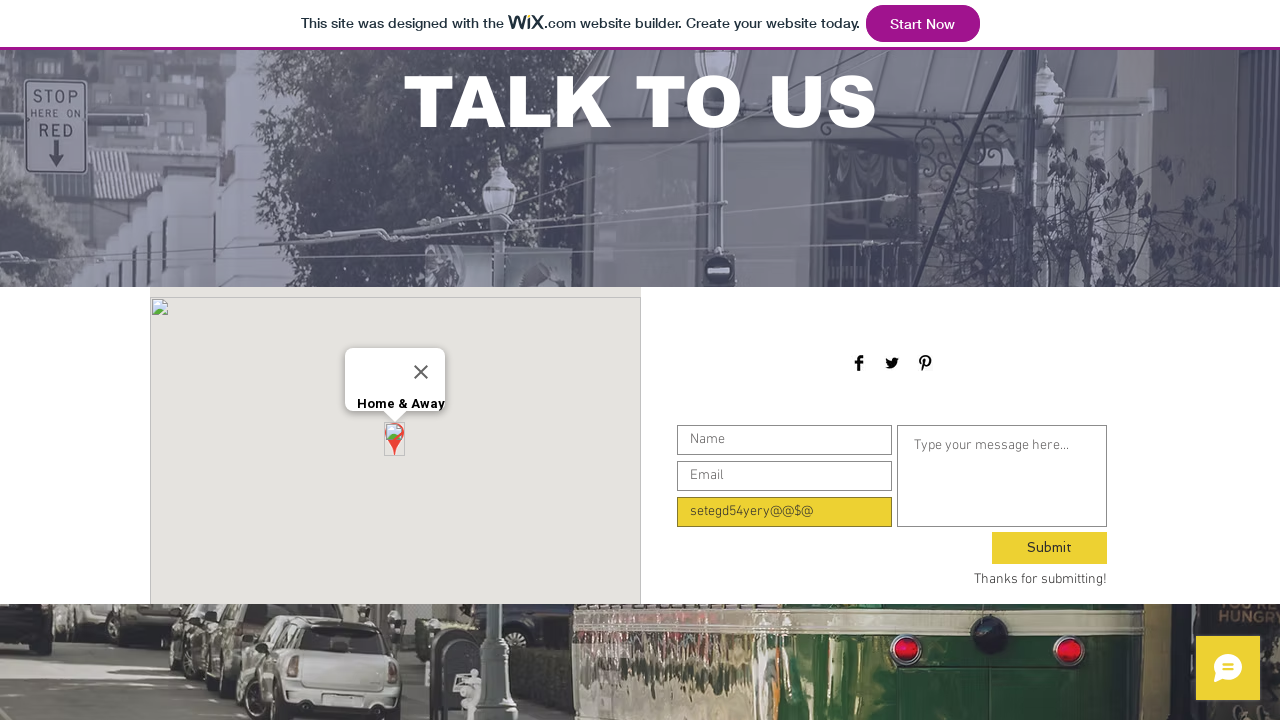

Waited for name input field to be visible
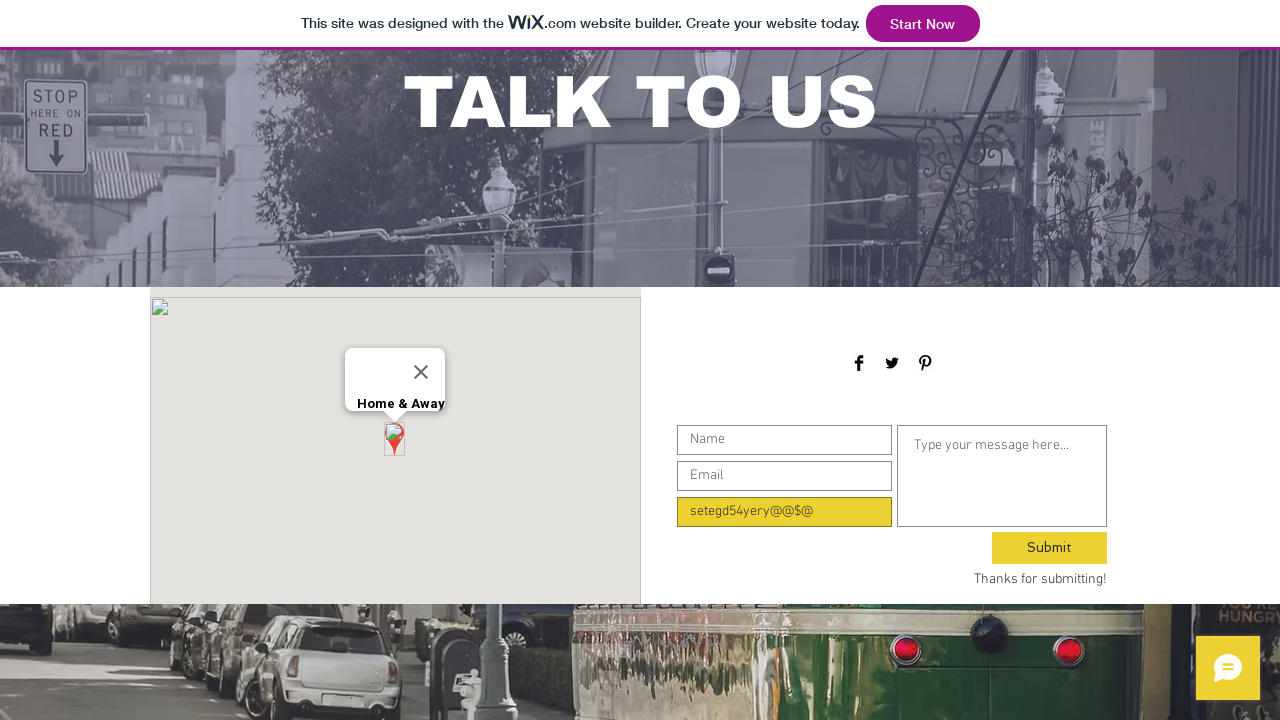

Filled name field with valid name: 'John McGinn' on #input_comp-jxbsa1e9
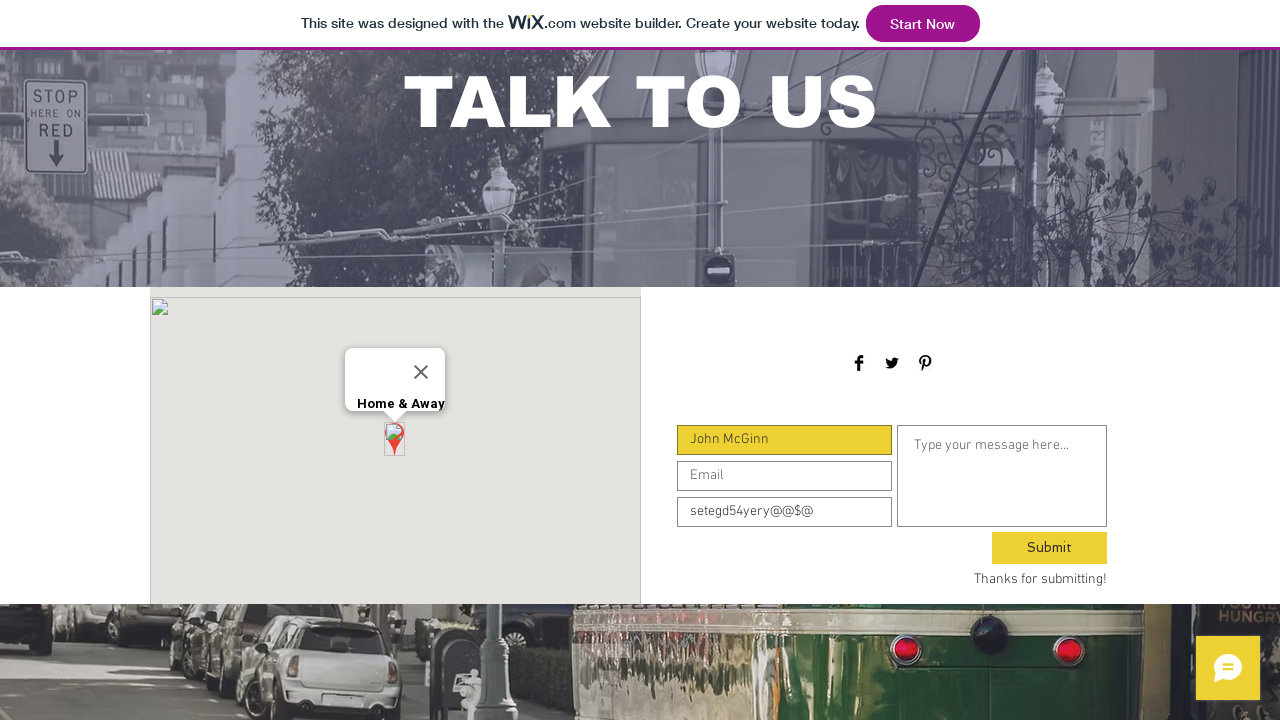

Waited for email input field to be visible
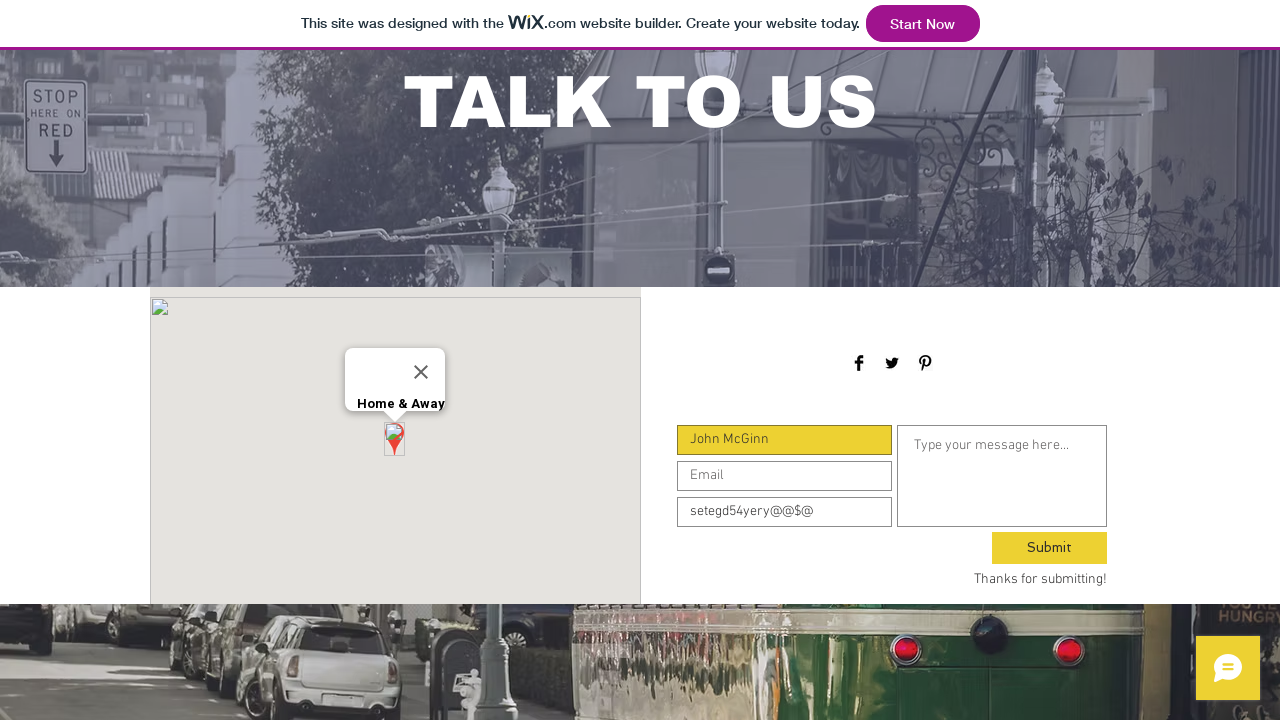

Filled email field with valid email: 'johnmcginn@gmail.com' on #input_comp-jxbsa1em
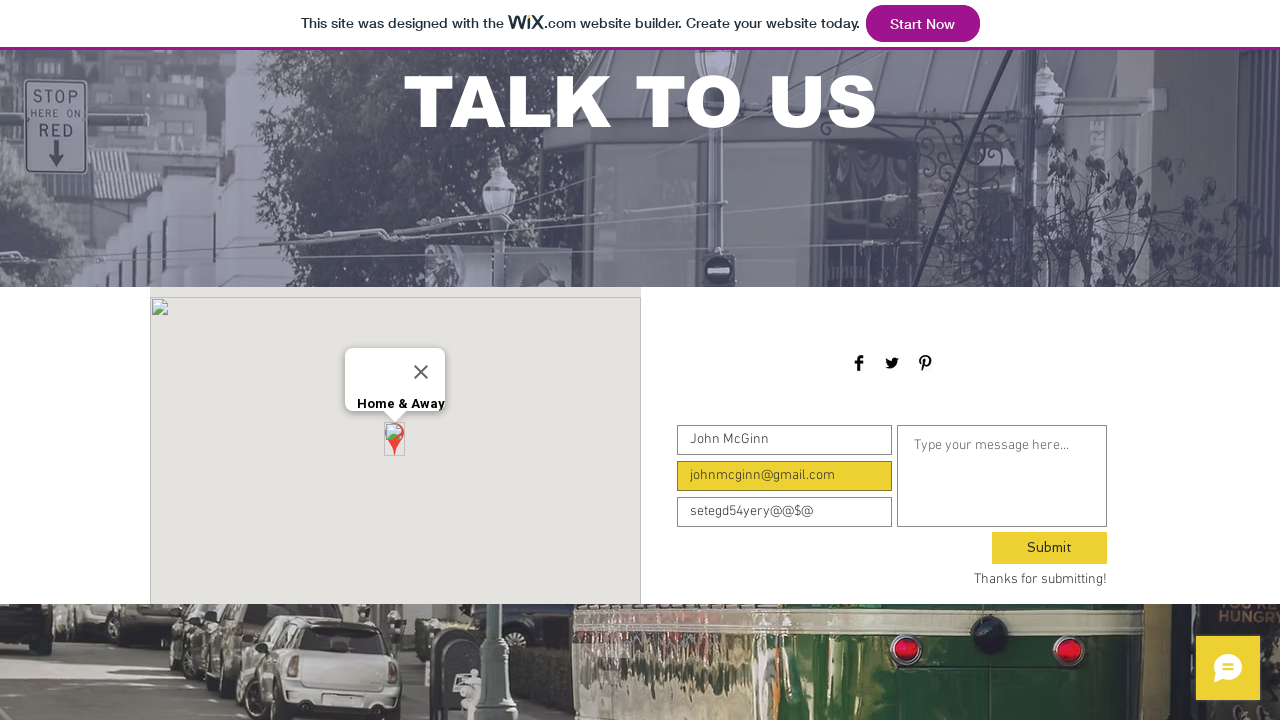

Waited for message textarea field to be visible
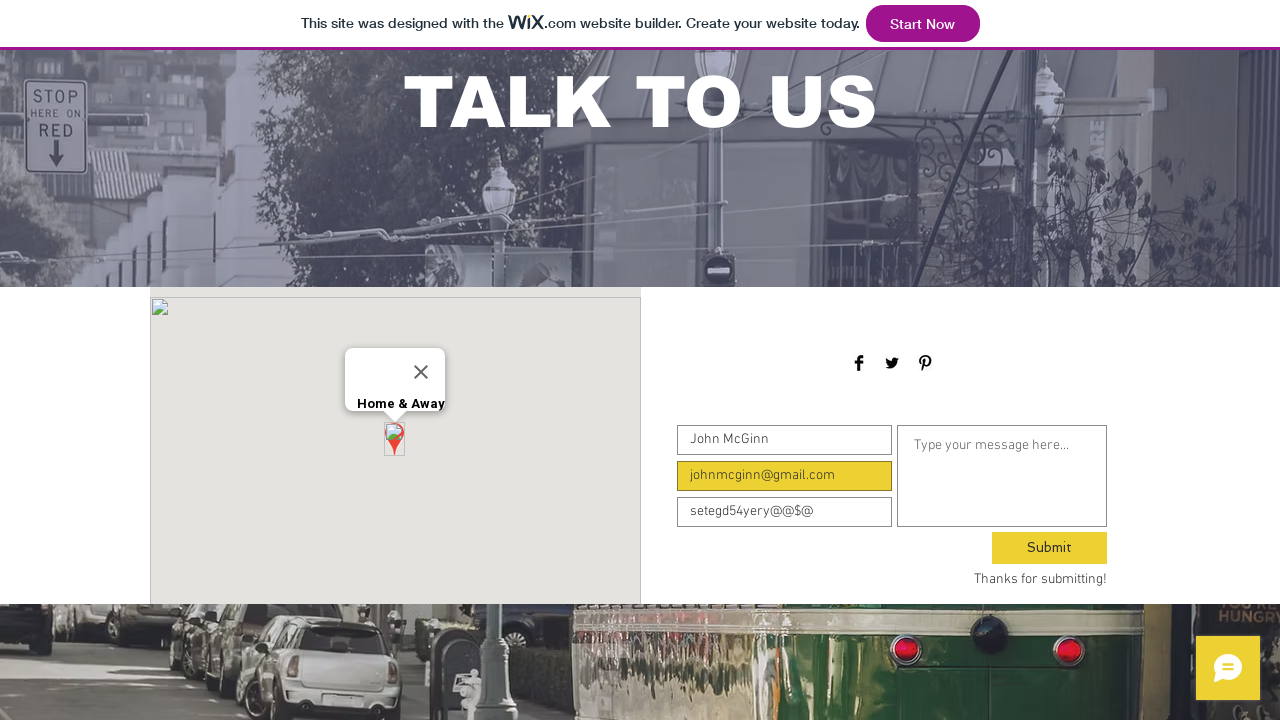

Filled message field with valid message text on #textarea_comp-jxbsa1f7
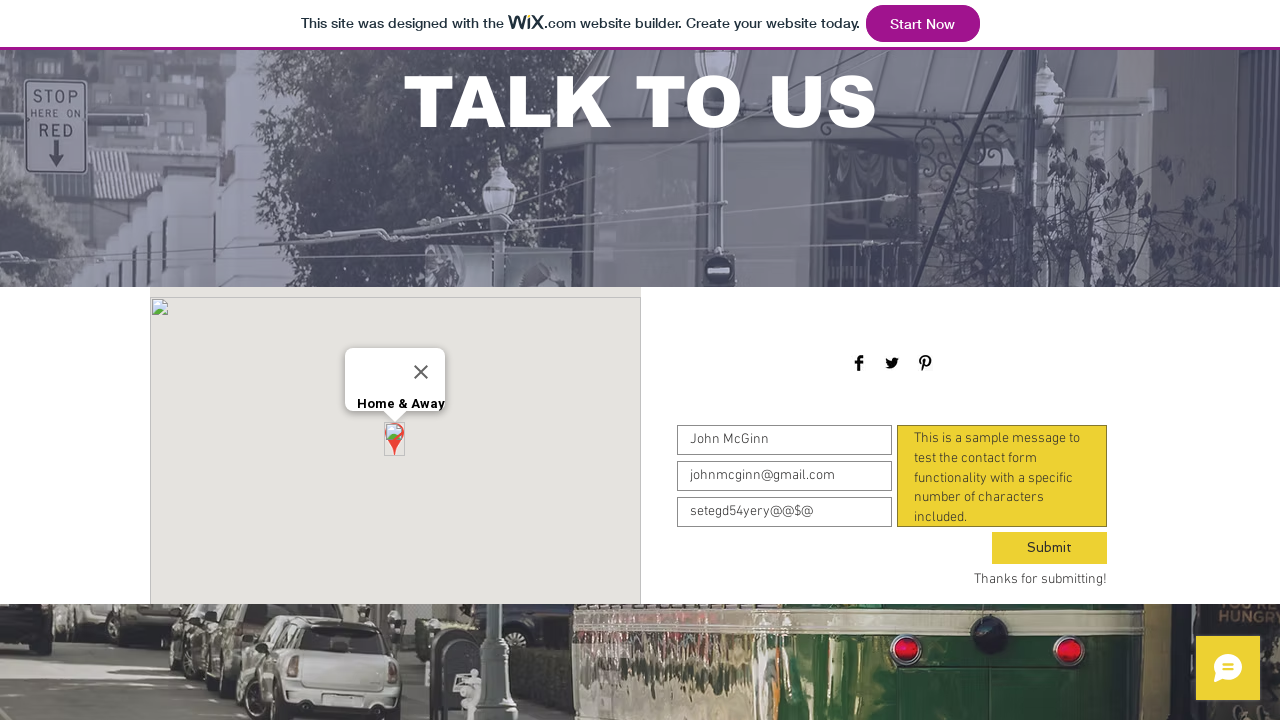

Waited for submit button to be visible
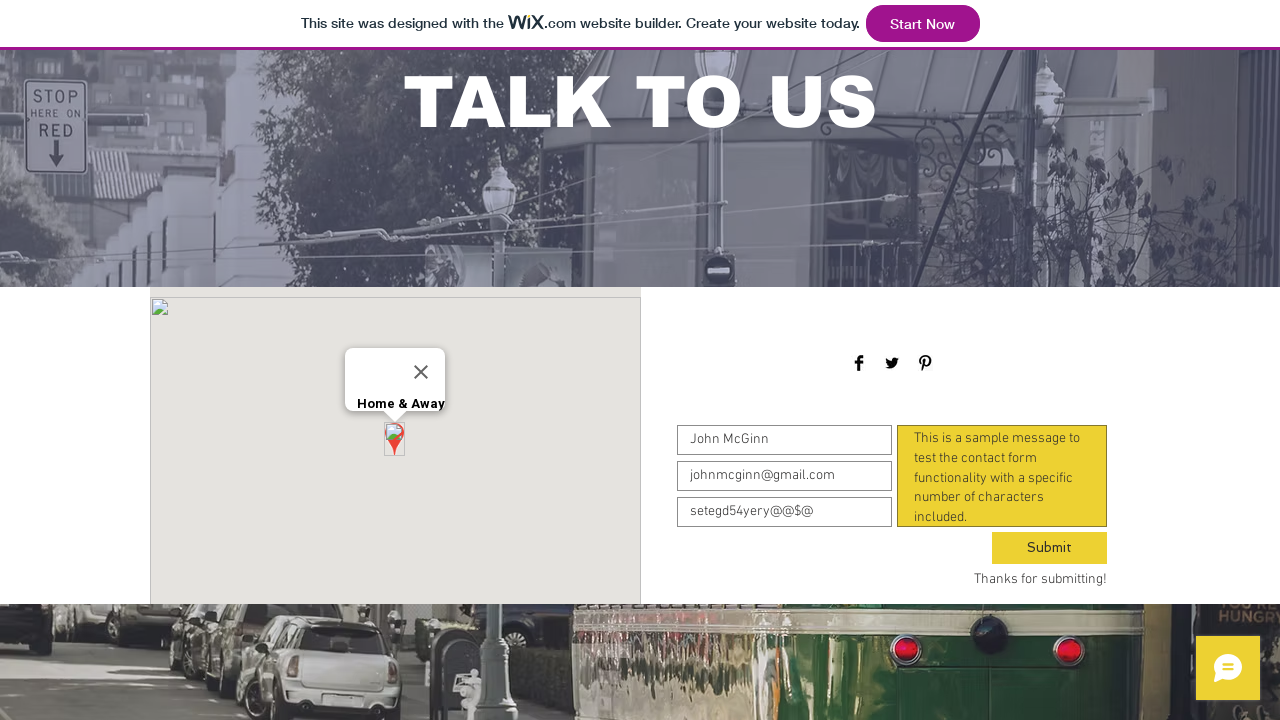

Clicked submit button to submit form with invalid phone number for validation testing at (1050, 548) on #comp-jxbsa1fi
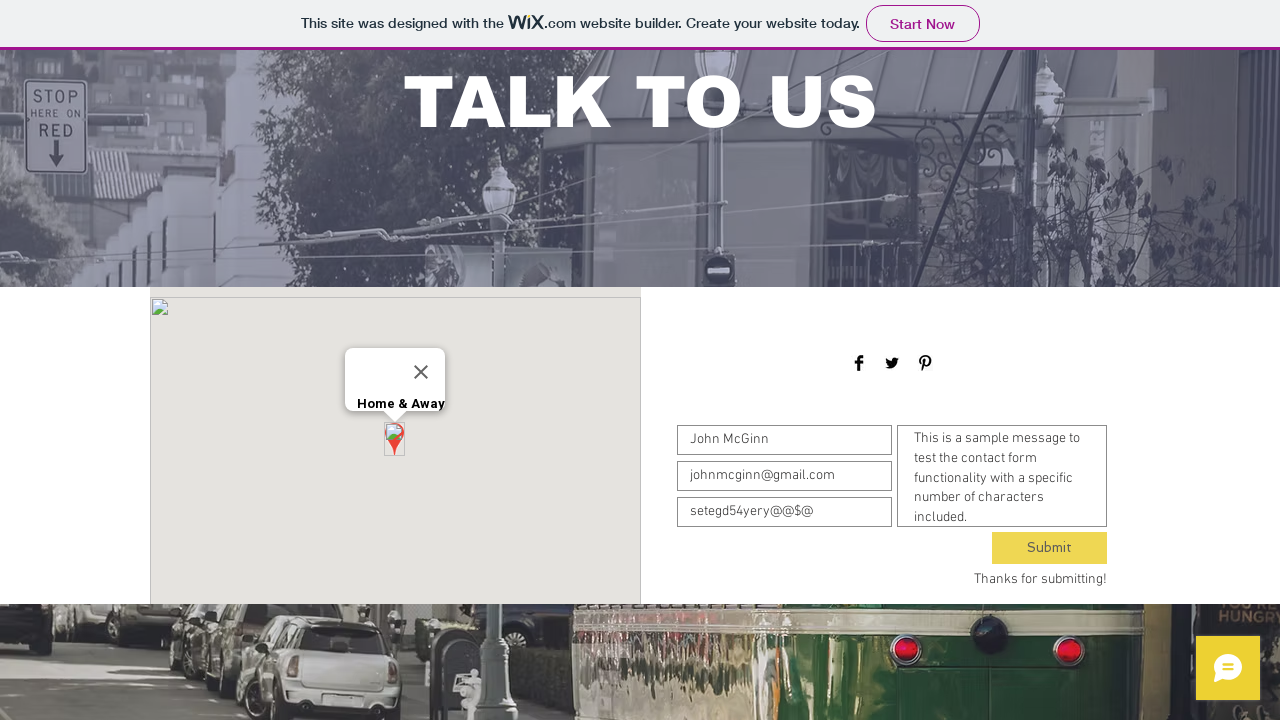

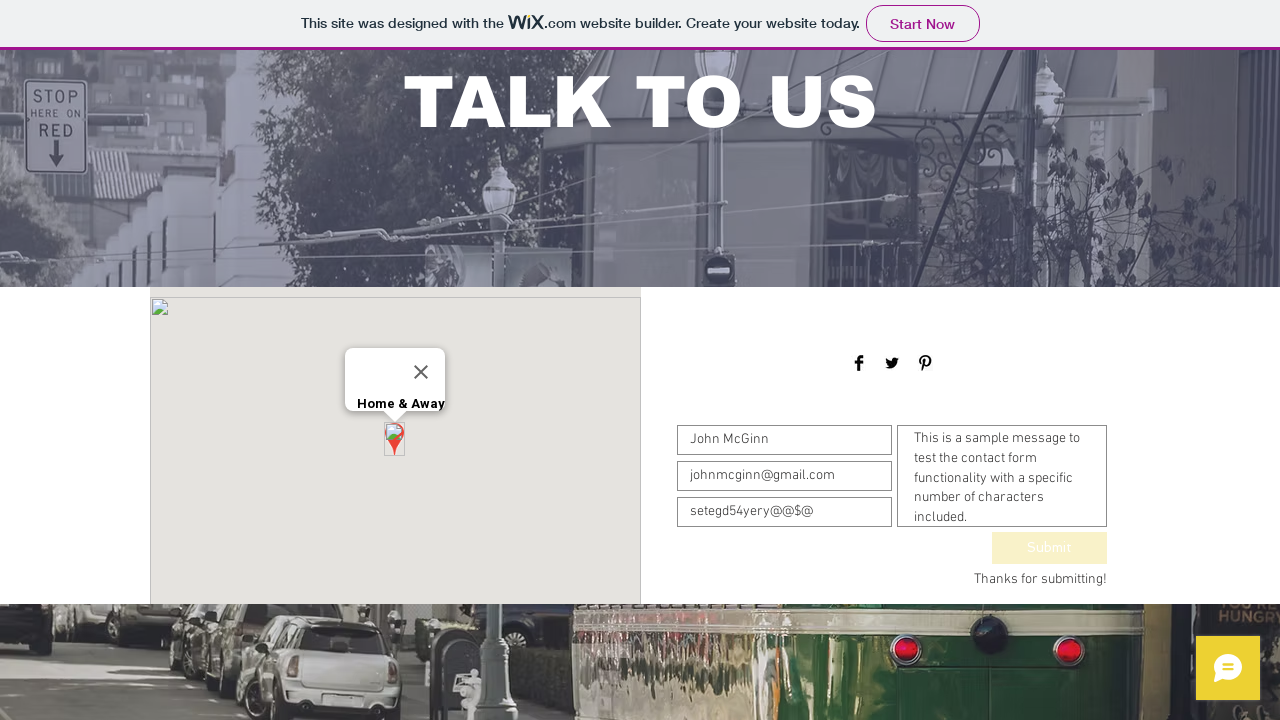